Verifies that the EDSO website loads successfully by navigating to the homepage

Starting URL: https://edso.in/

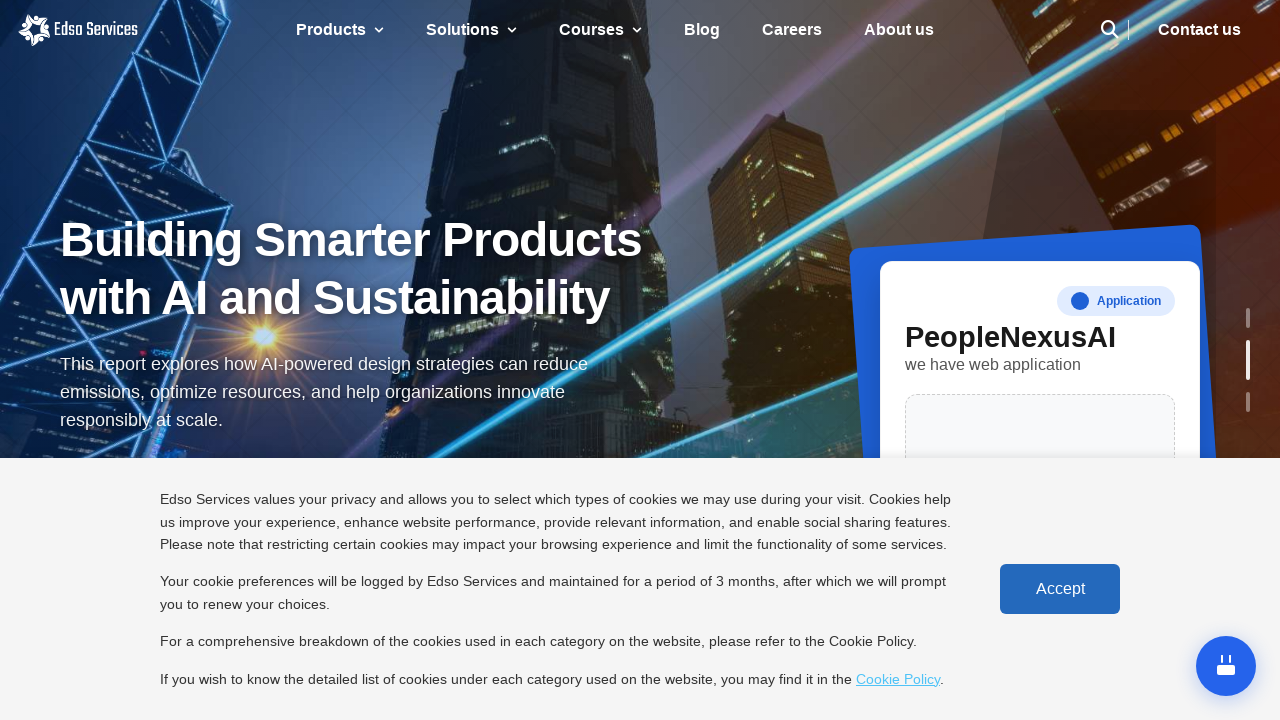

Waited for EDSO website homepage to fully load (DOM content loaded)
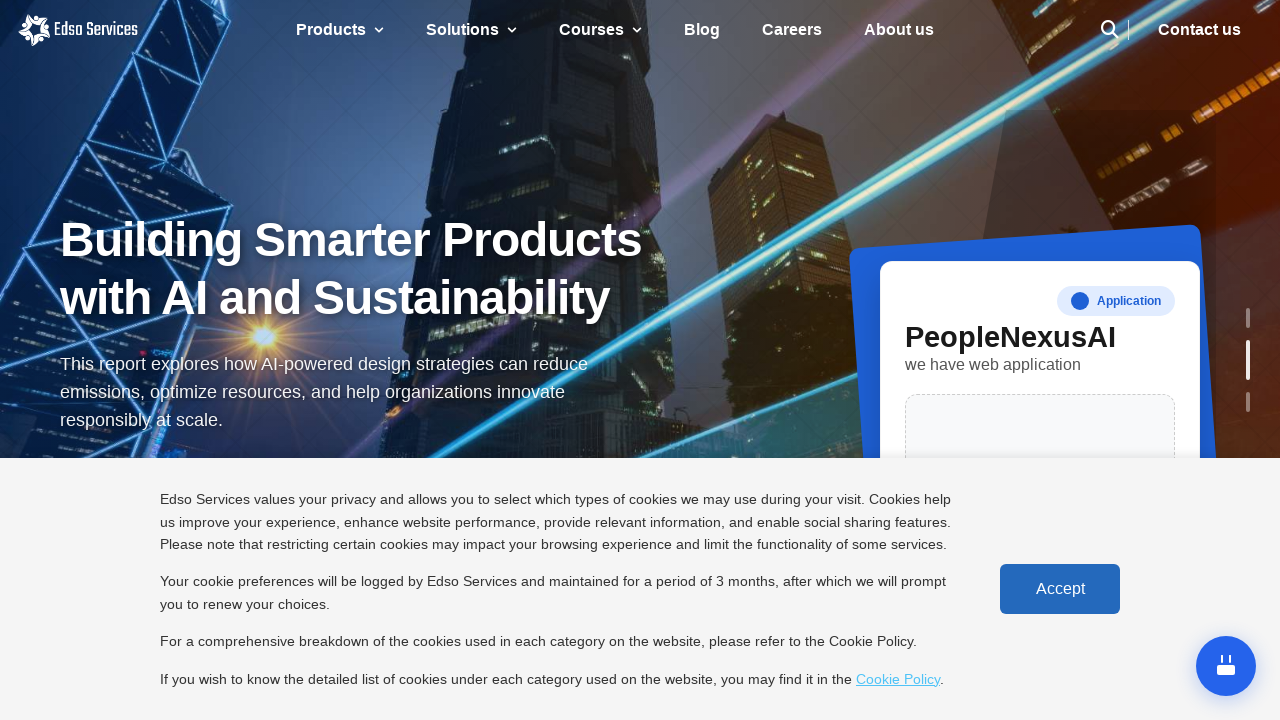

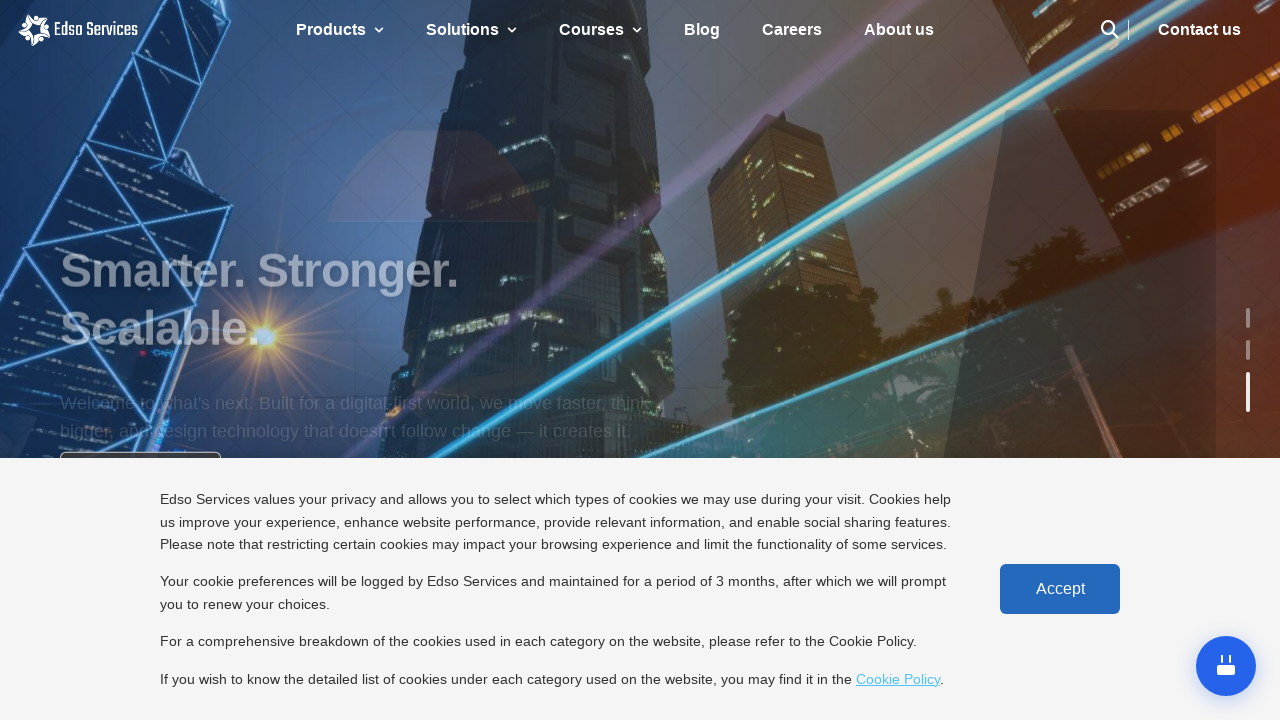